Tests multiple windows functionality by opening new windows and switching between them

Starting URL: http://the-internet.herokuapp.com/

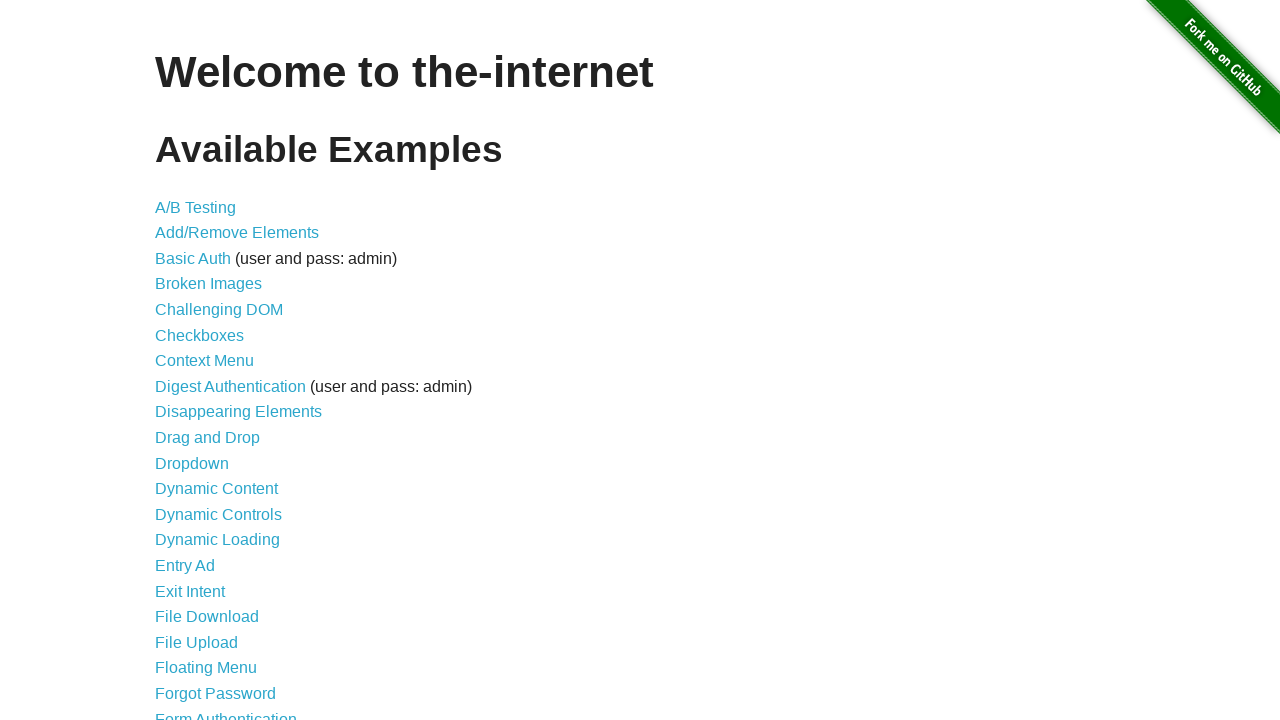

Clicked on Multiple Windows link at (218, 369) on text=Multiple Windows
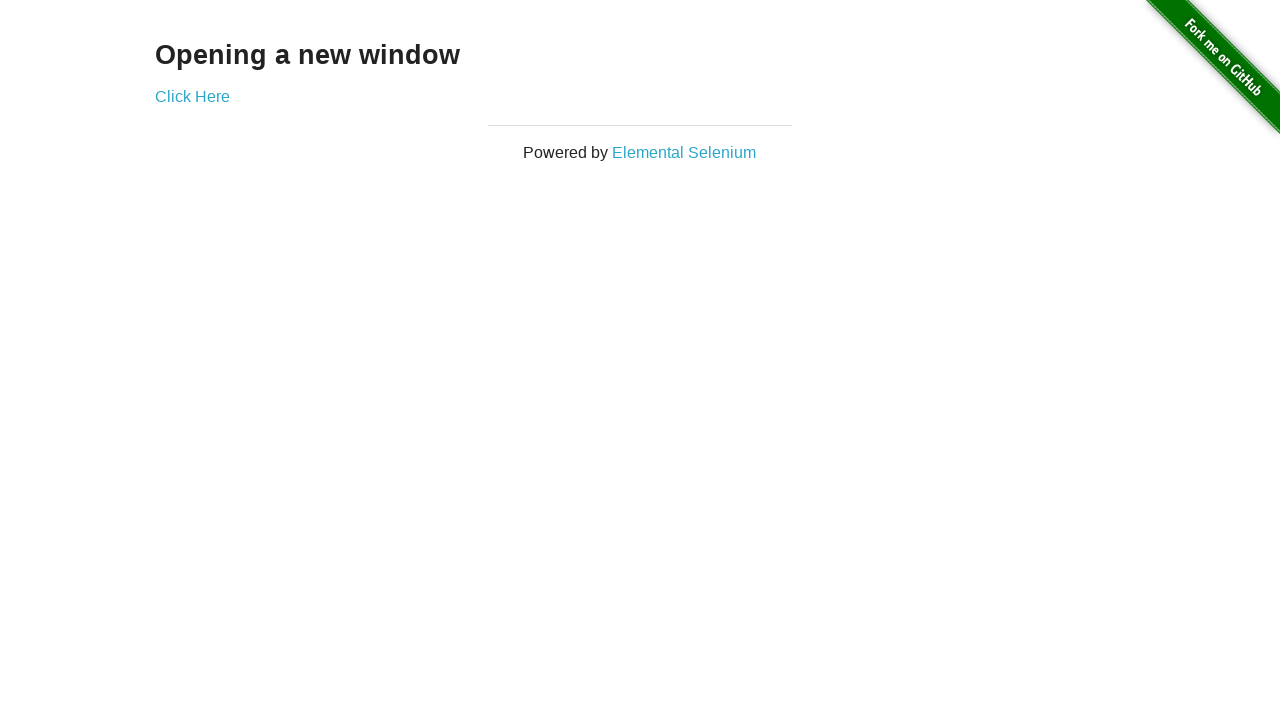

Clicked 'Click Here' button to open new window at (192, 96) on text=Click Here
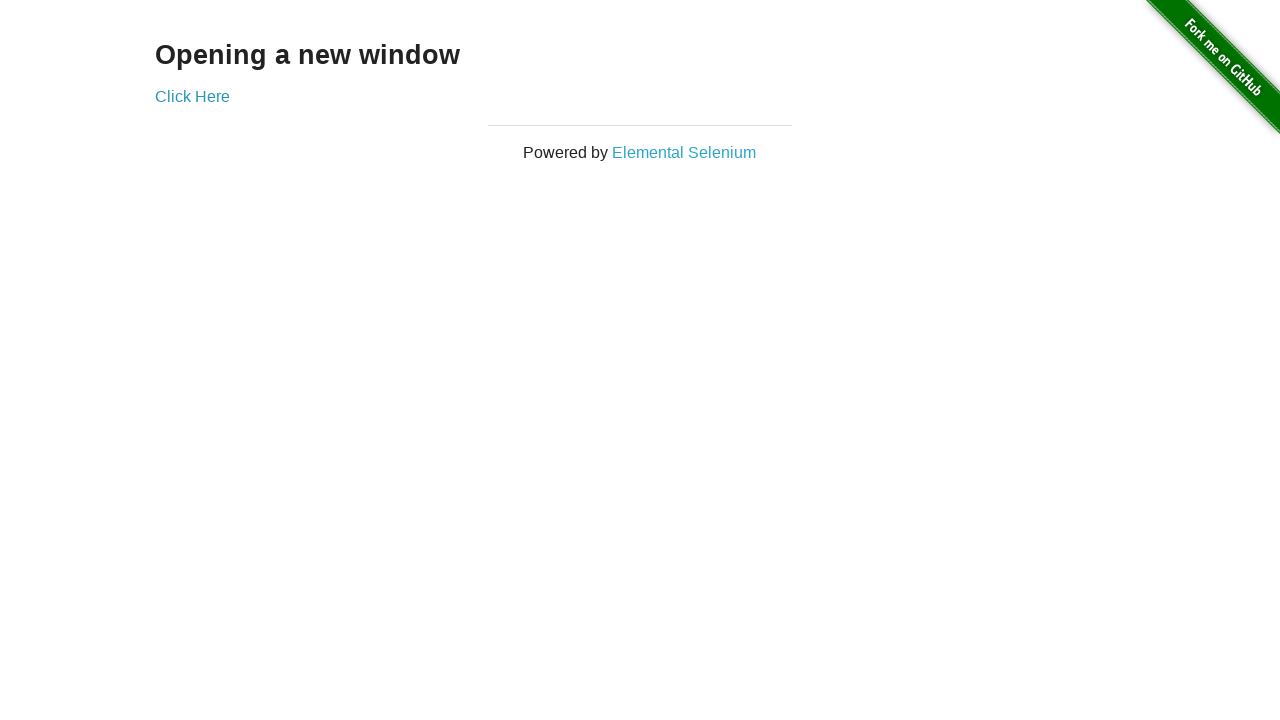

New window opened and captured
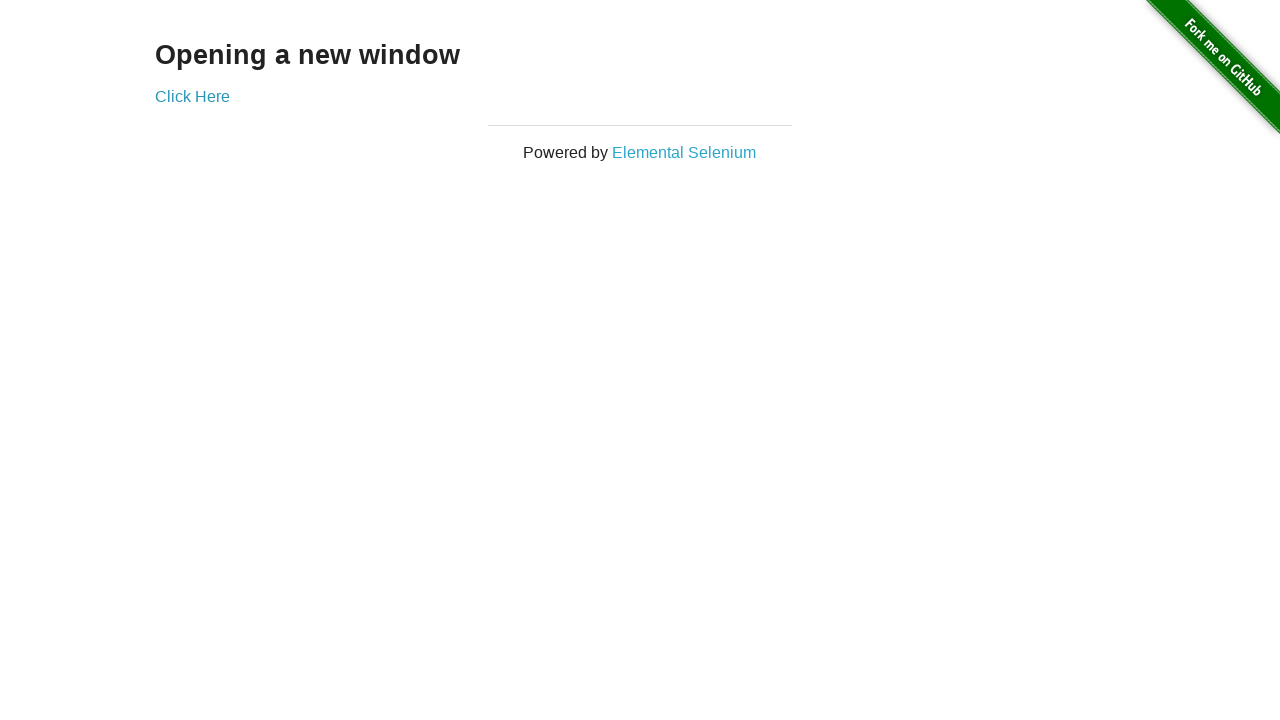

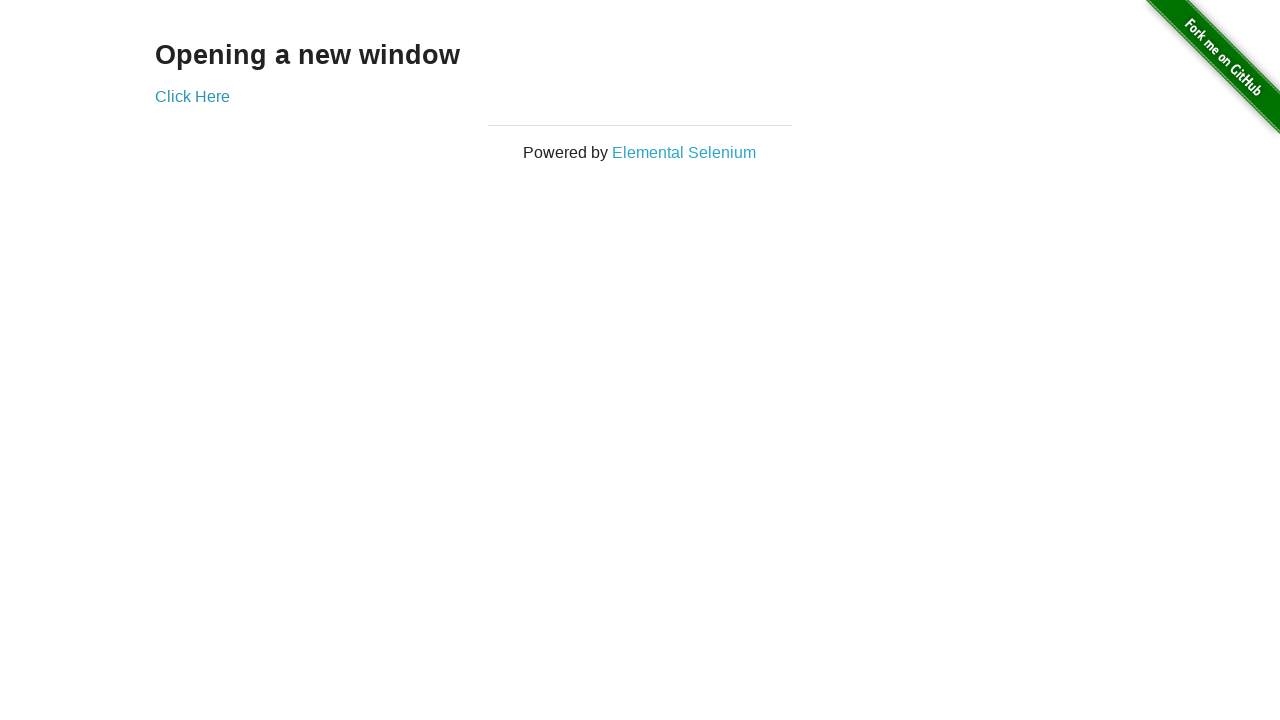